Navigates to a LearnMode course content page and waits for the chapter content to load, verifying that chapter names are displayed.

Starting URL: https://www.learnmode.net/course/638520/content

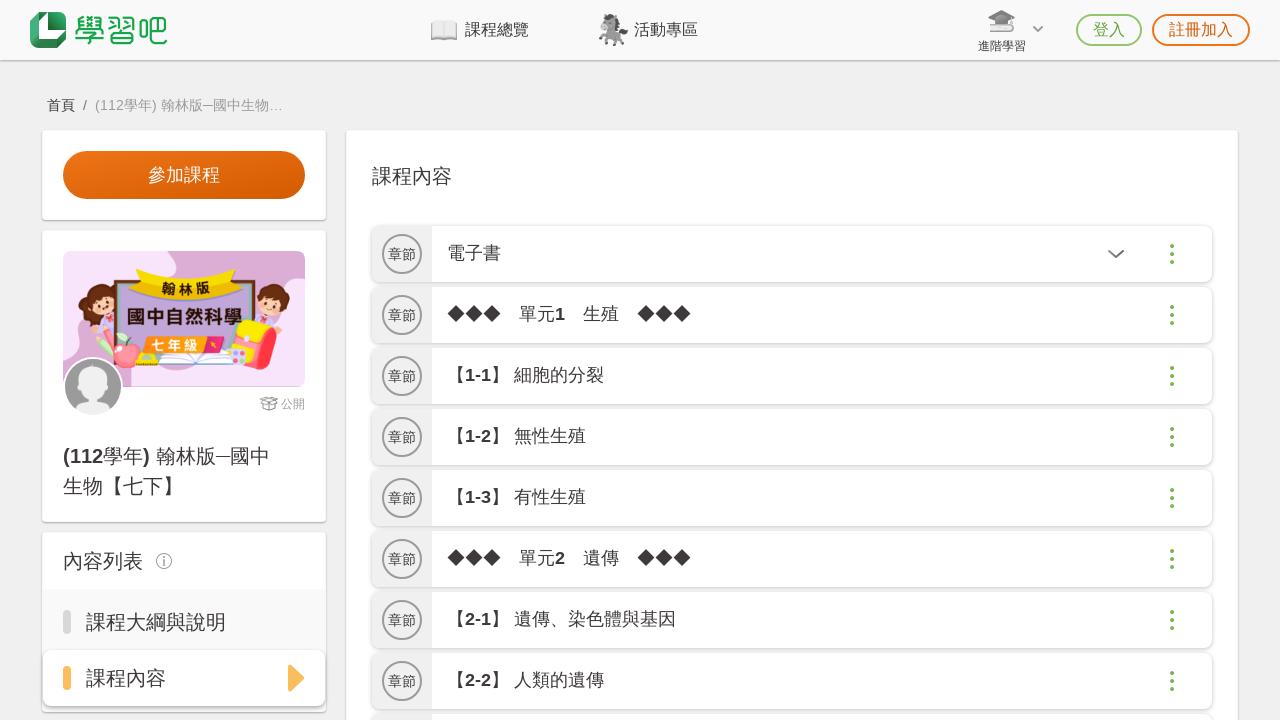

Navigated to LearnMode course content page
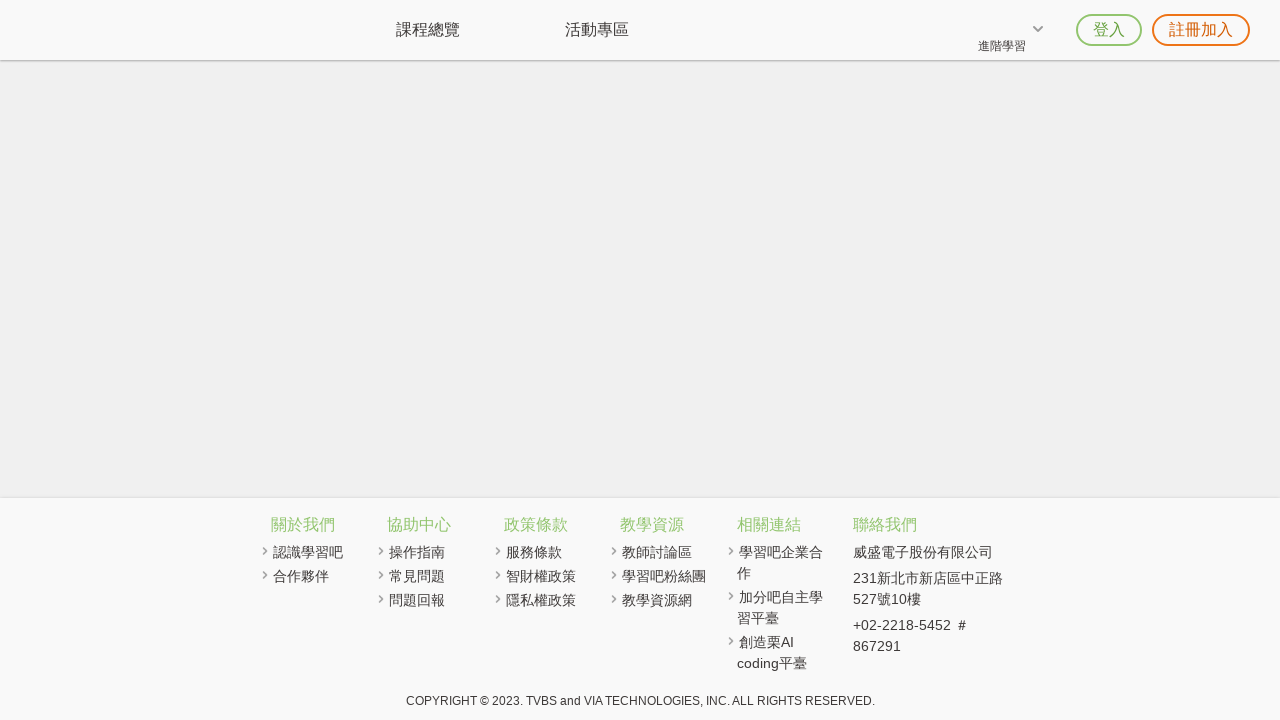

Chapter content loaded and chapter names are now visible
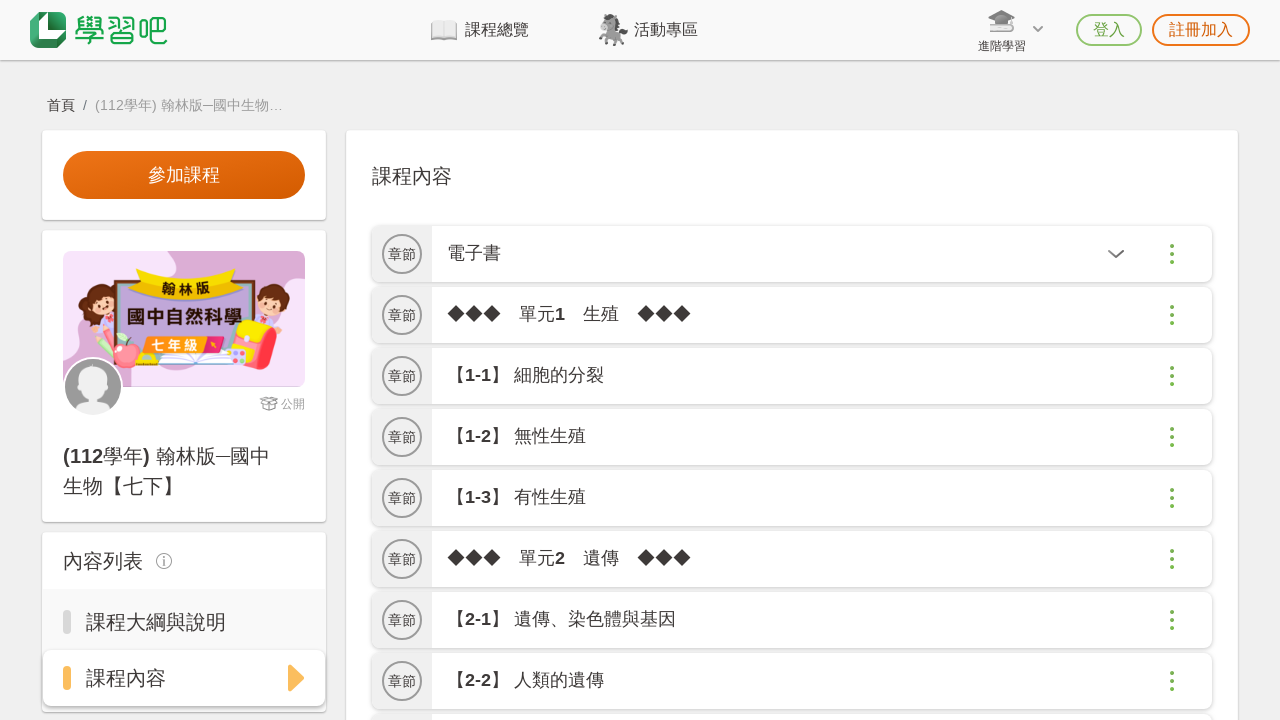

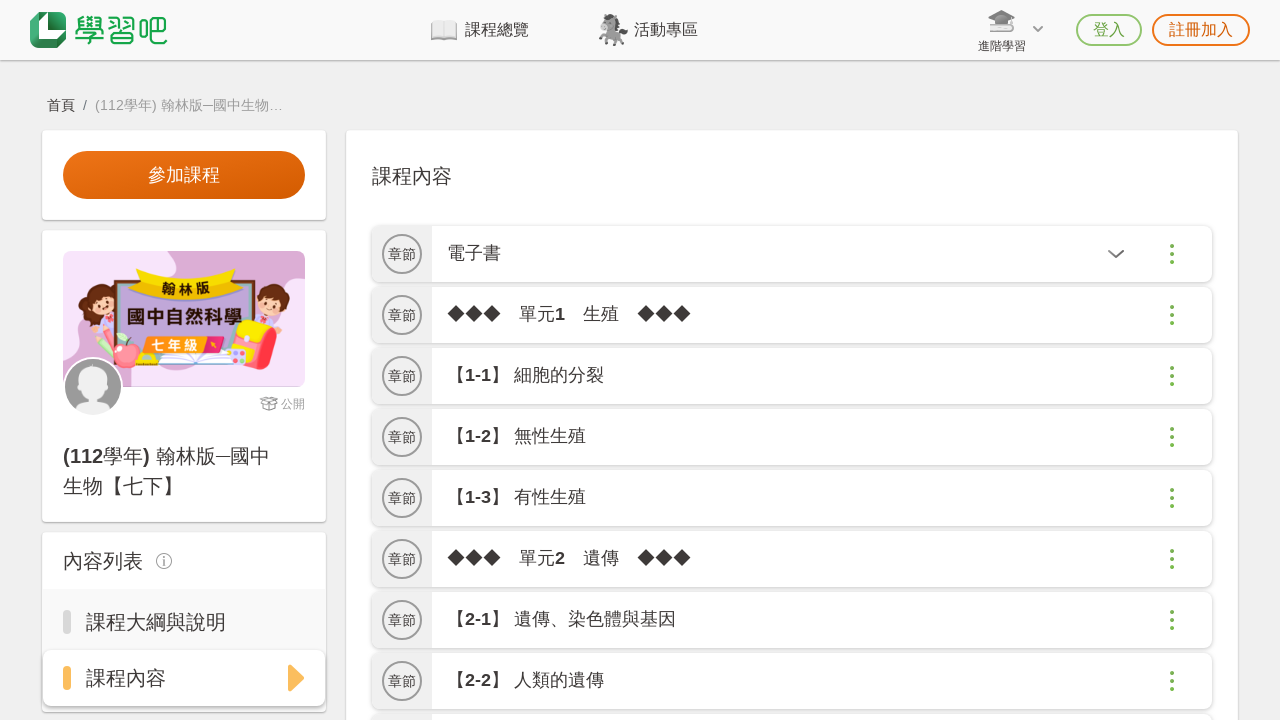